Solves a math puzzle by extracting an attribute value from an image element, calculating a mathematical function, and submitting the answer along with checkbox and radio button selections

Starting URL: http://suninjuly.github.io/get_attribute.html

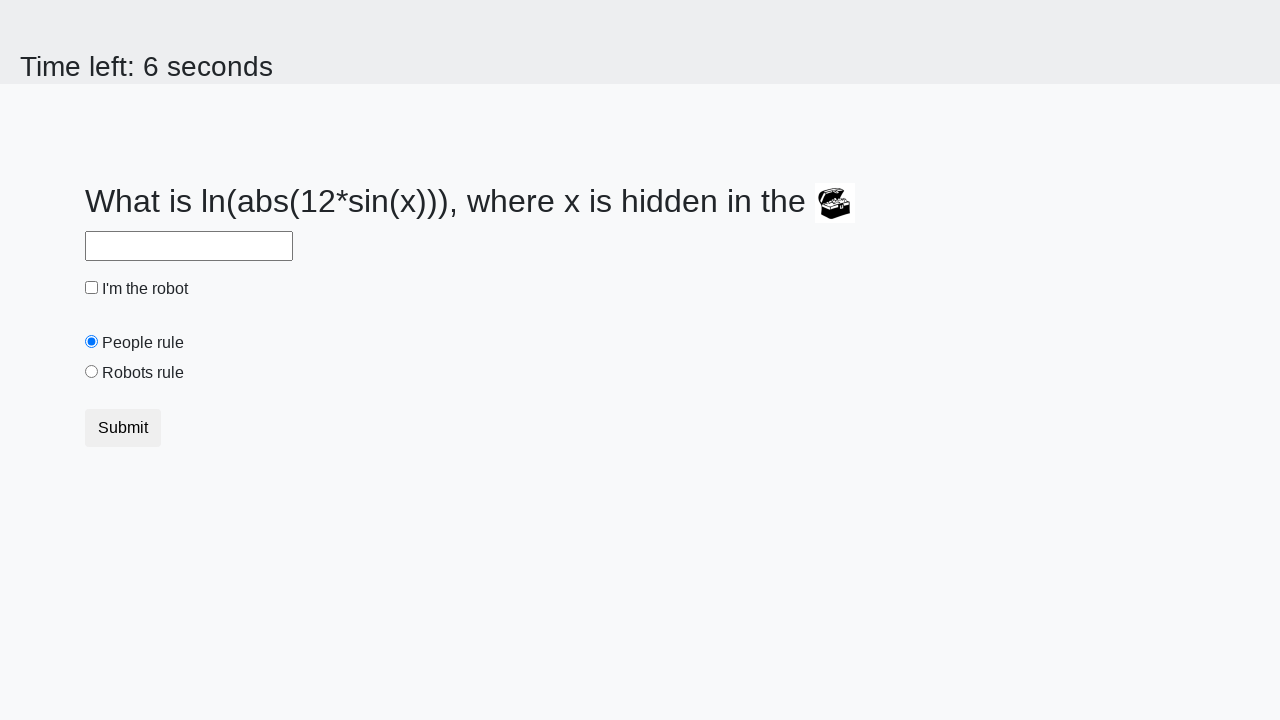

Located treasure image and extracted valuex attribute
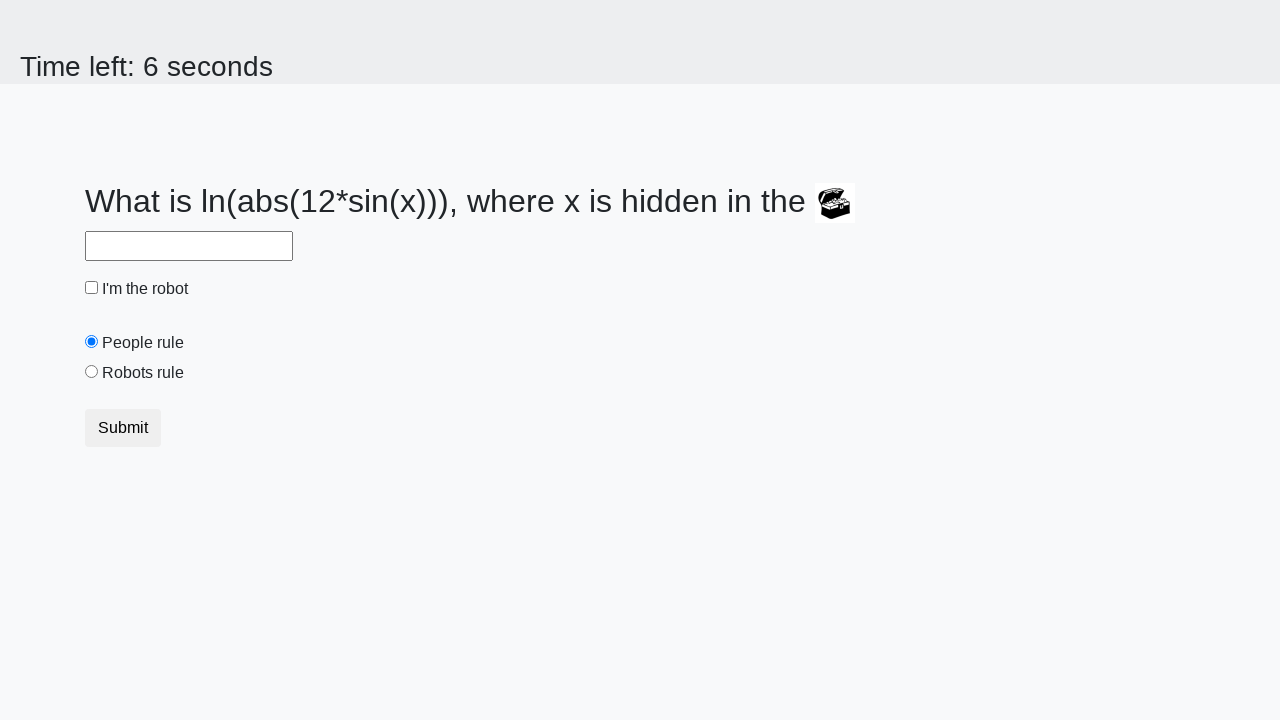

Calculated mathematical function: log(abs(12*sin(x)))
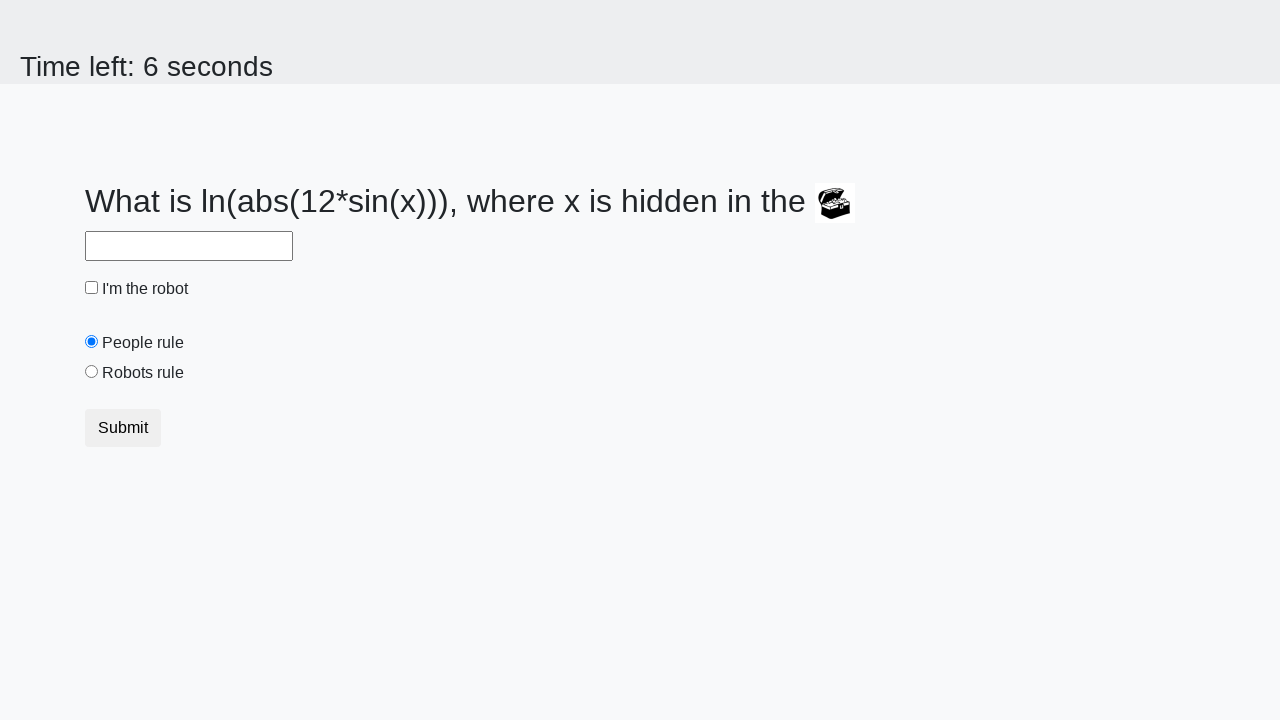

Filled answer field with calculated result on #answer
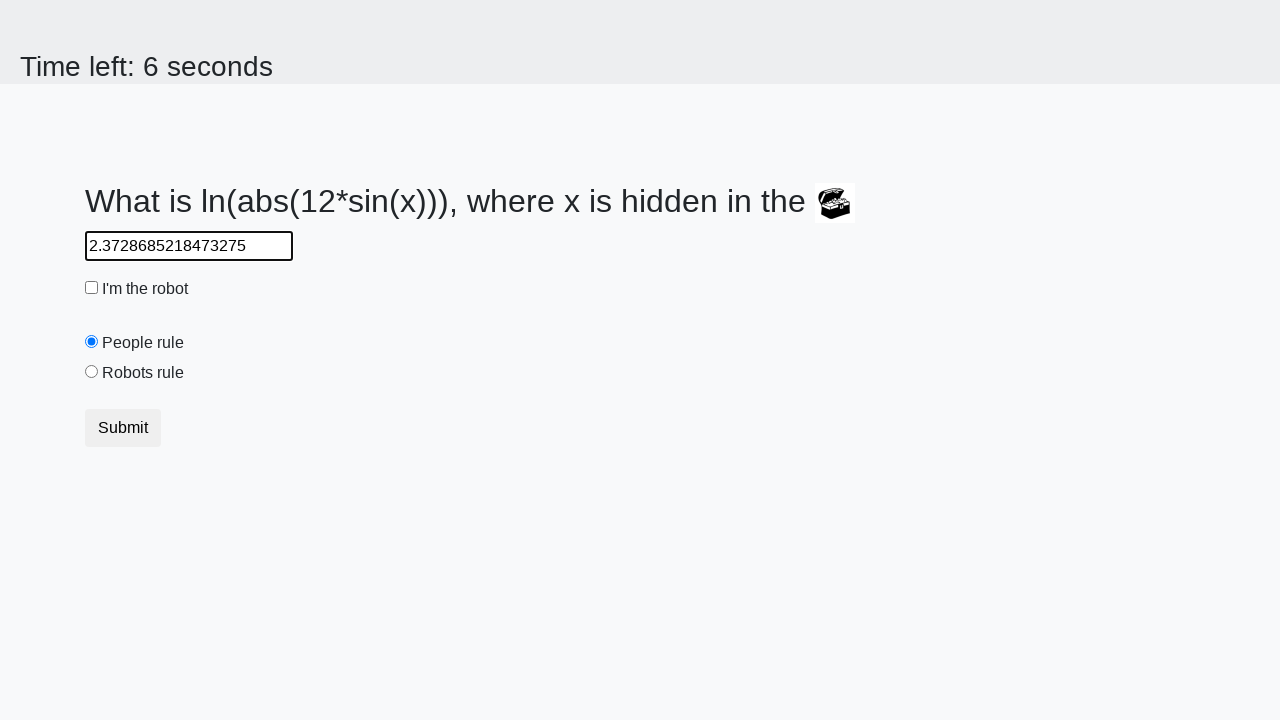

Clicked 'I'm the robot' checkbox at (92, 288) on #robotCheckbox
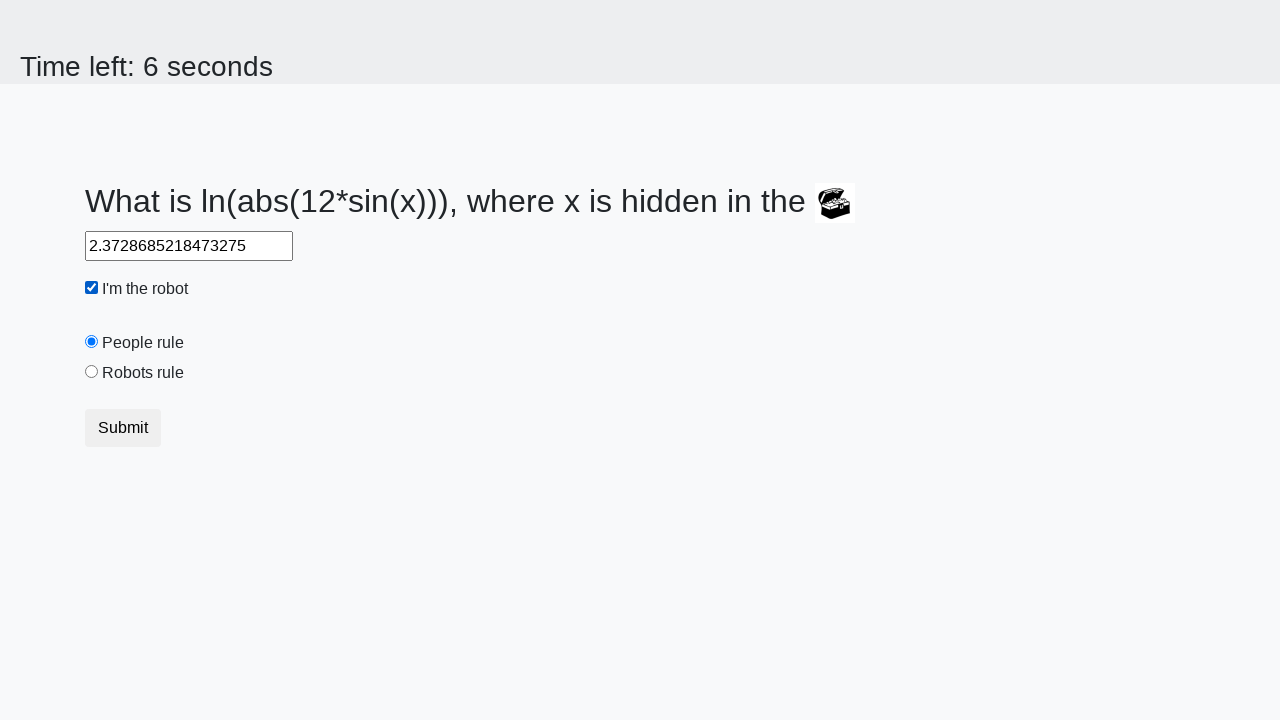

Selected 'Robots rule!' radio button at (92, 372) on #robotsRule
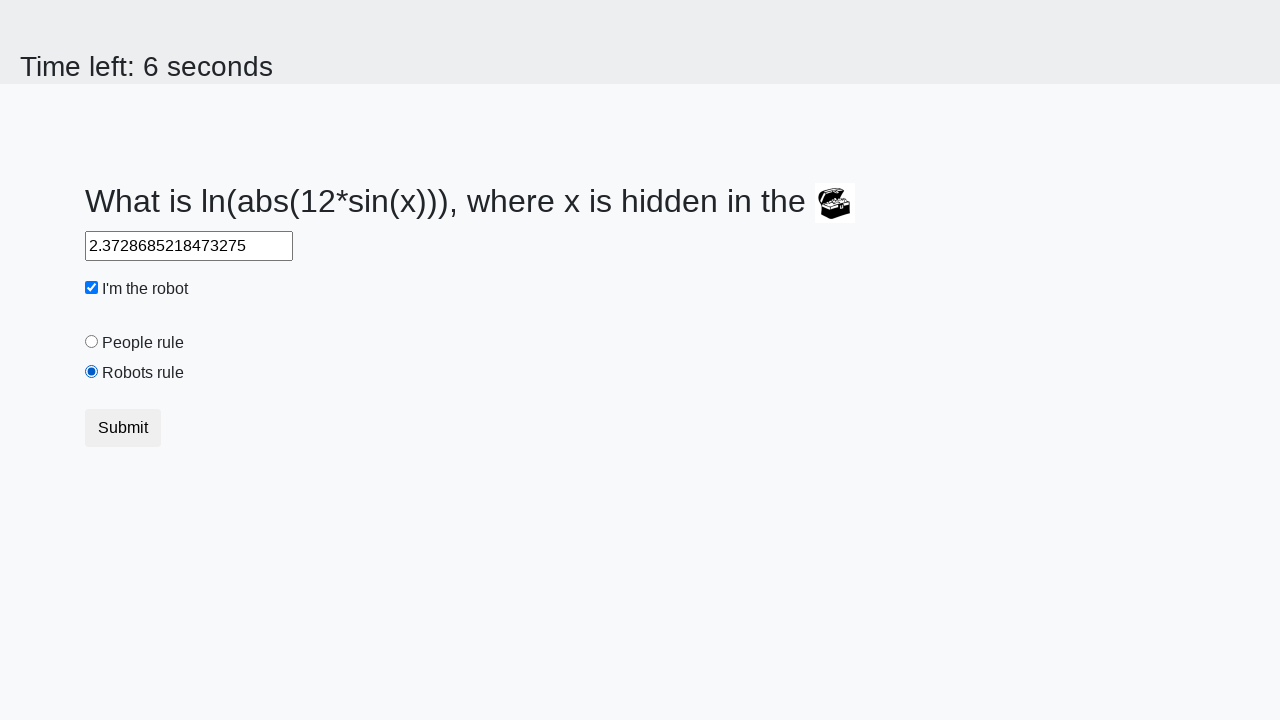

Clicked submit button to submit the form at (123, 428) on button.btn
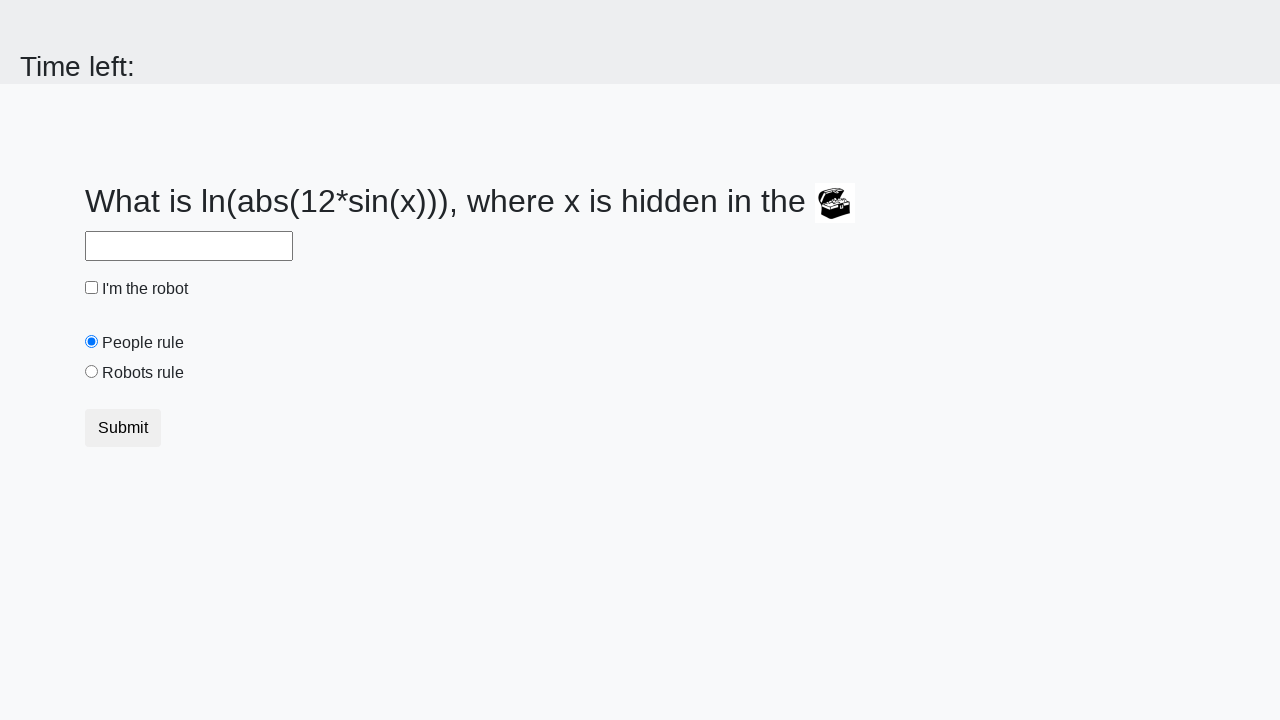

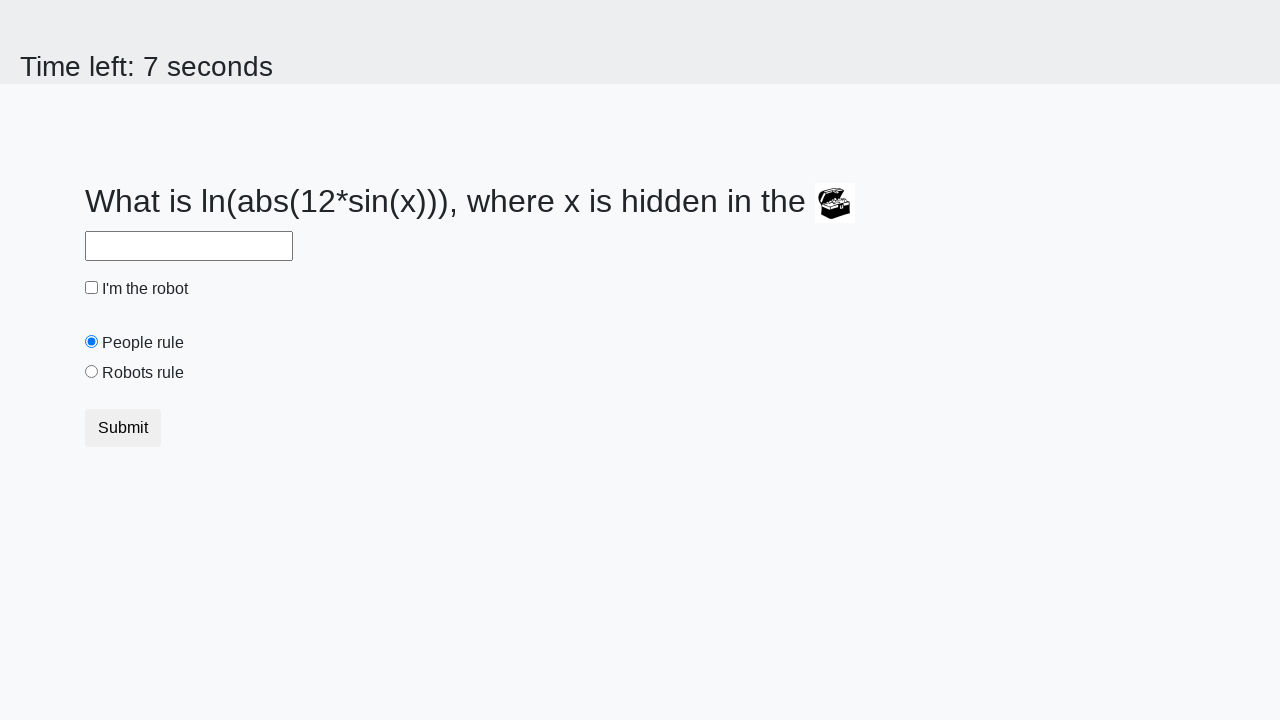